Tests that pressing Escape cancels edits and reverts to original text

Starting URL: https://demo.playwright.dev/todomvc

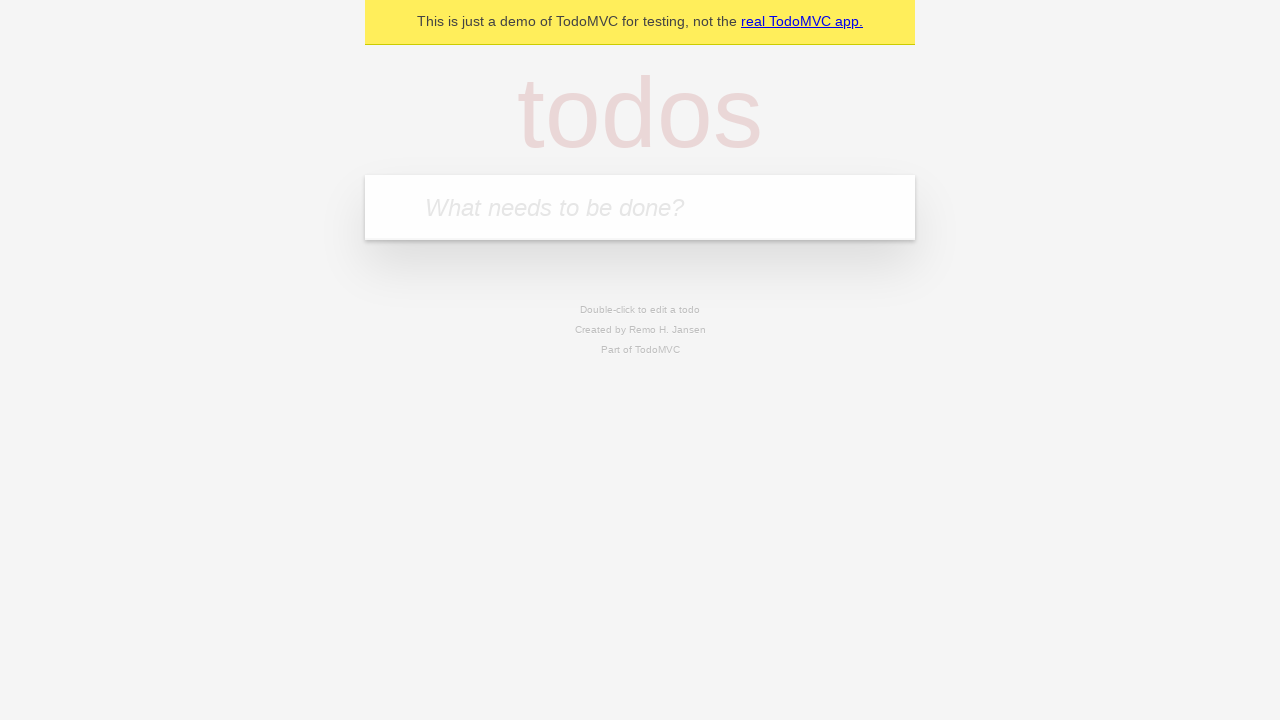

Filled input with 'buy some cheese' on internal:attr=[placeholder="What needs to be done?"i]
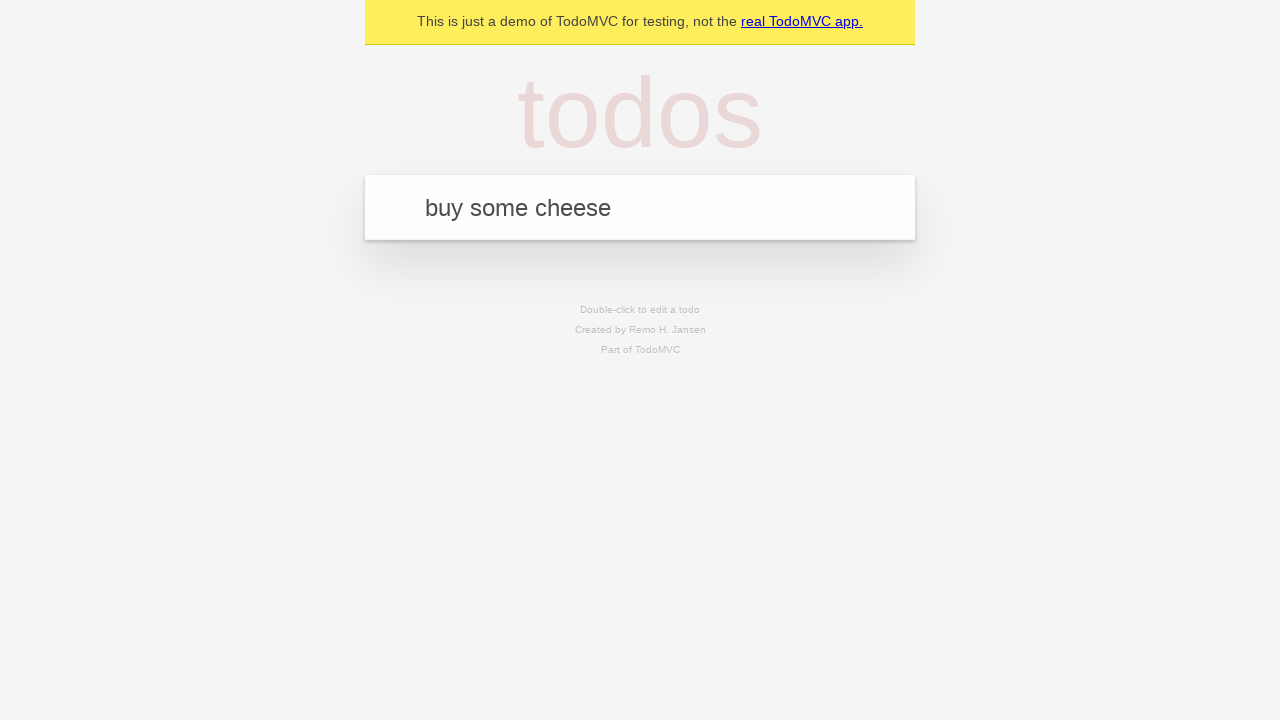

Pressed Enter to create first todo on internal:attr=[placeholder="What needs to be done?"i]
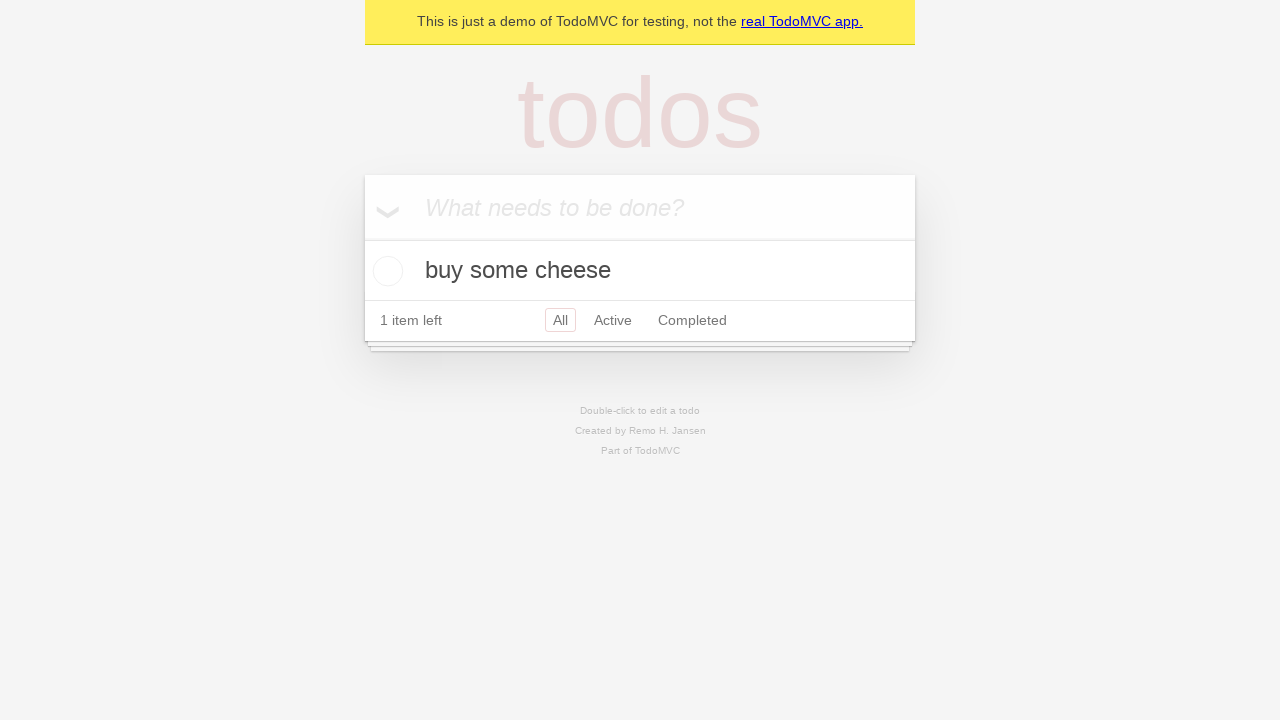

Filled input with 'feed the cat' on internal:attr=[placeholder="What needs to be done?"i]
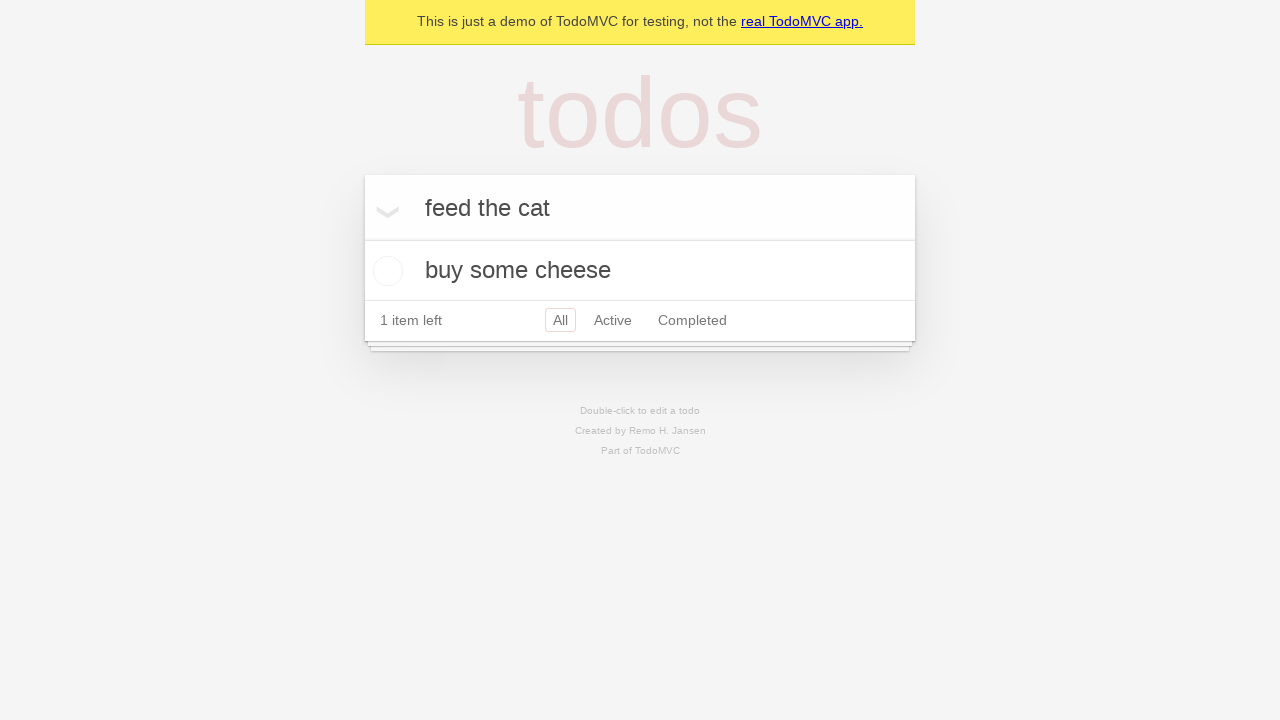

Pressed Enter to create second todo on internal:attr=[placeholder="What needs to be done?"i]
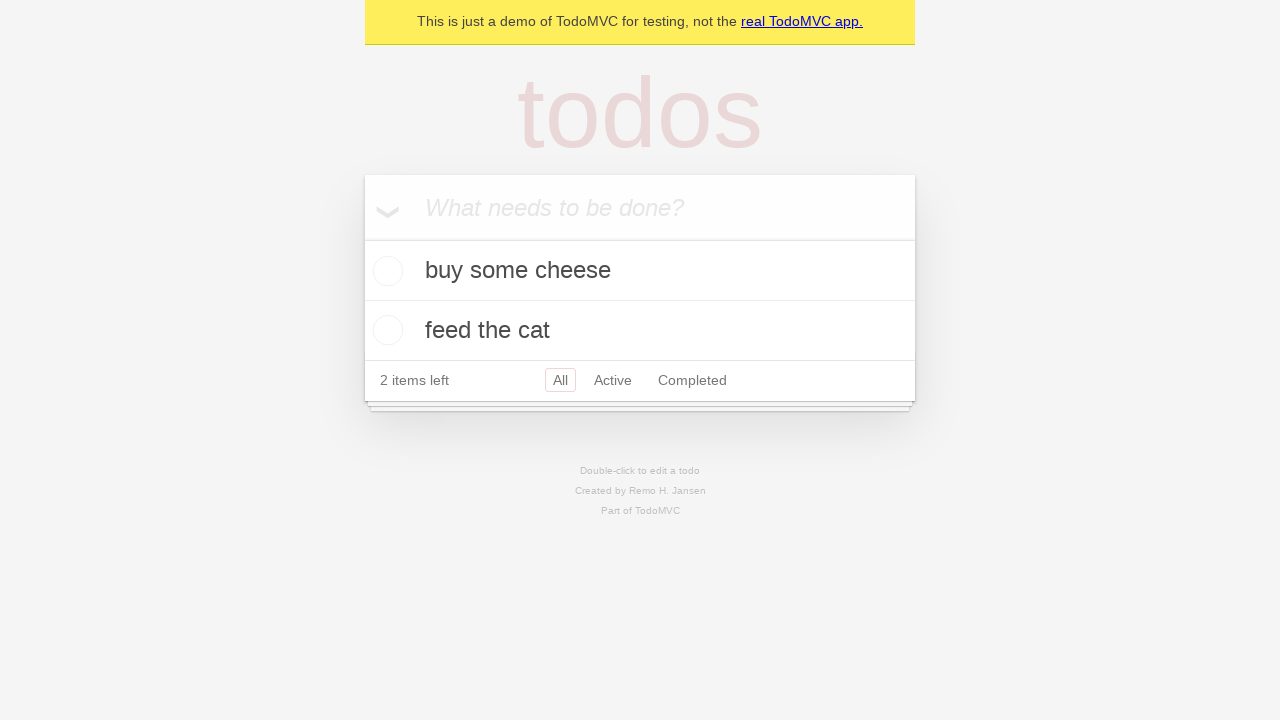

Filled input with 'book a doctors appointment' on internal:attr=[placeholder="What needs to be done?"i]
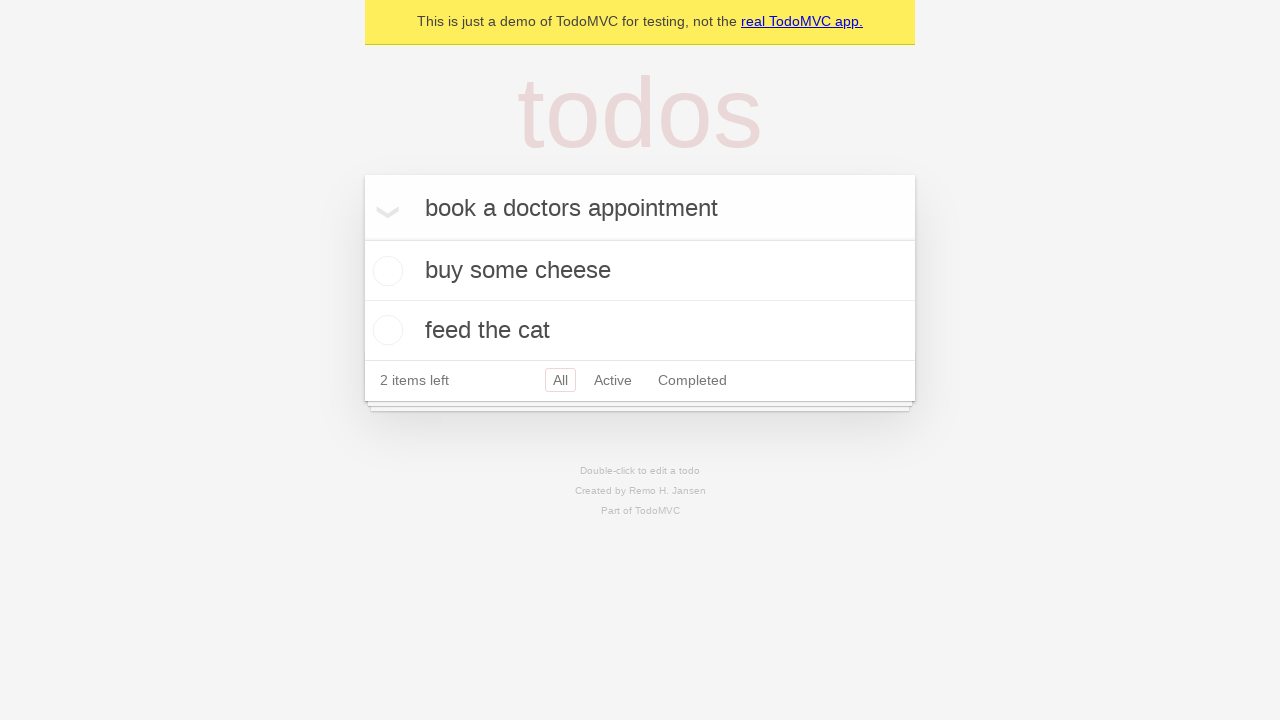

Pressed Enter to create third todo on internal:attr=[placeholder="What needs to be done?"i]
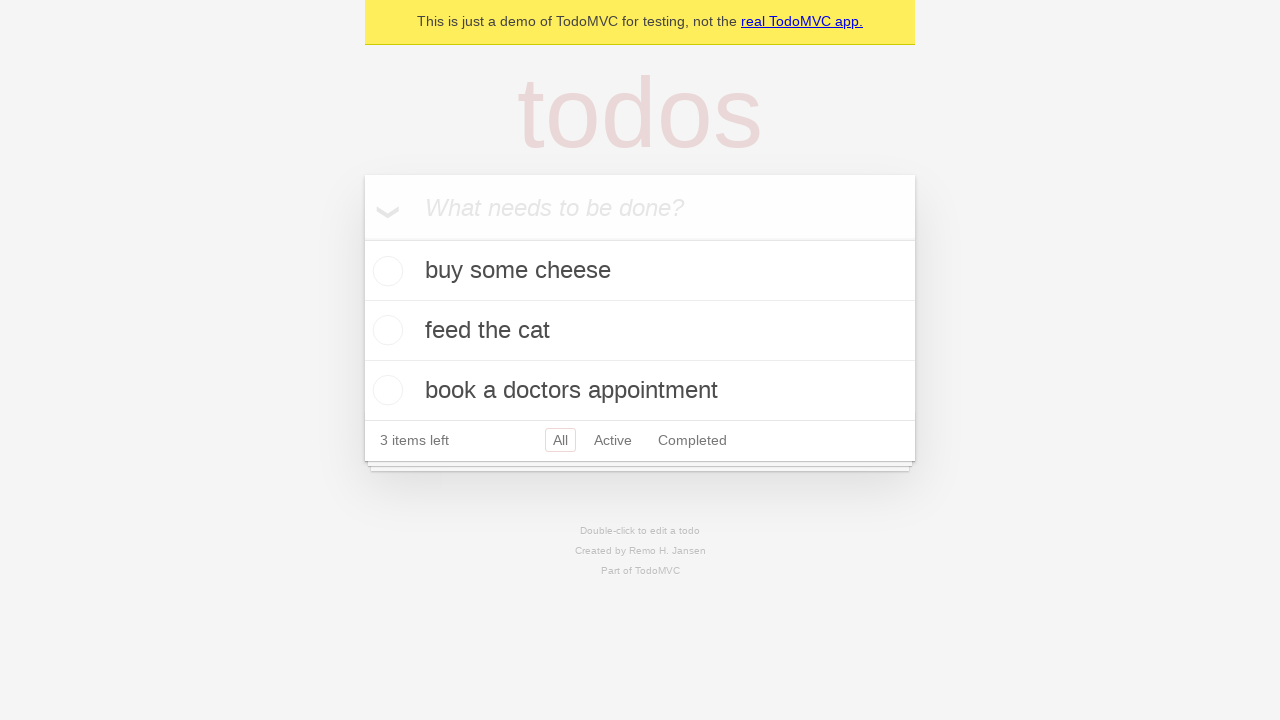

Double-clicked second todo item to enter edit mode at (640, 331) on internal:testid=[data-testid="todo-item"s] >> nth=1
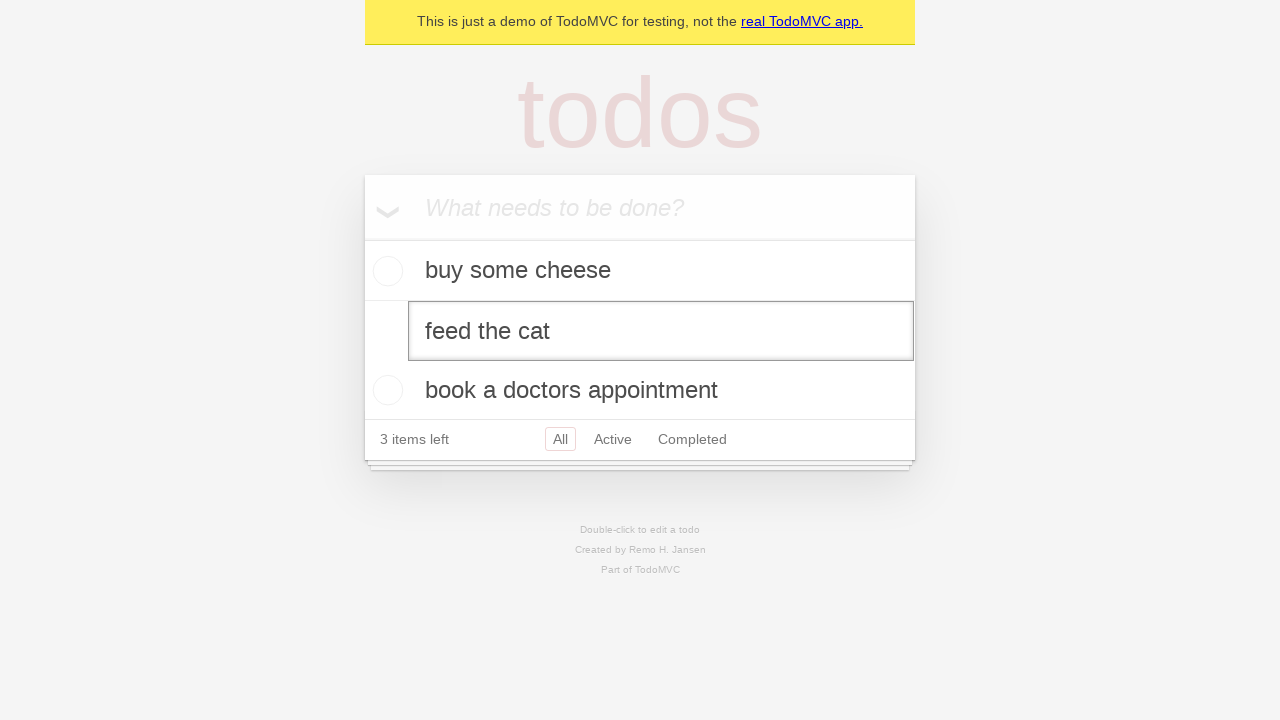

Filled edit textbox with 'buy some sausages' on internal:testid=[data-testid="todo-item"s] >> nth=1 >> internal:role=textbox[nam
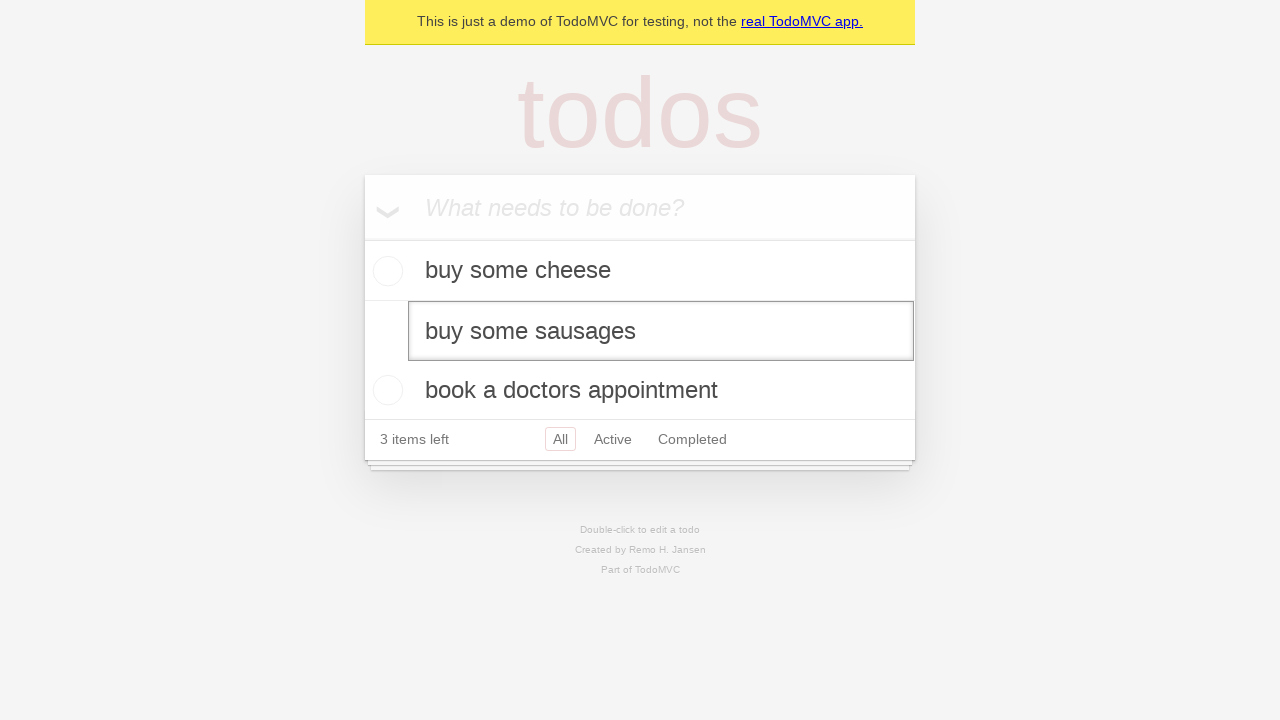

Pressed Escape to cancel edits and revert to original text on internal:testid=[data-testid="todo-item"s] >> nth=1 >> internal:role=textbox[nam
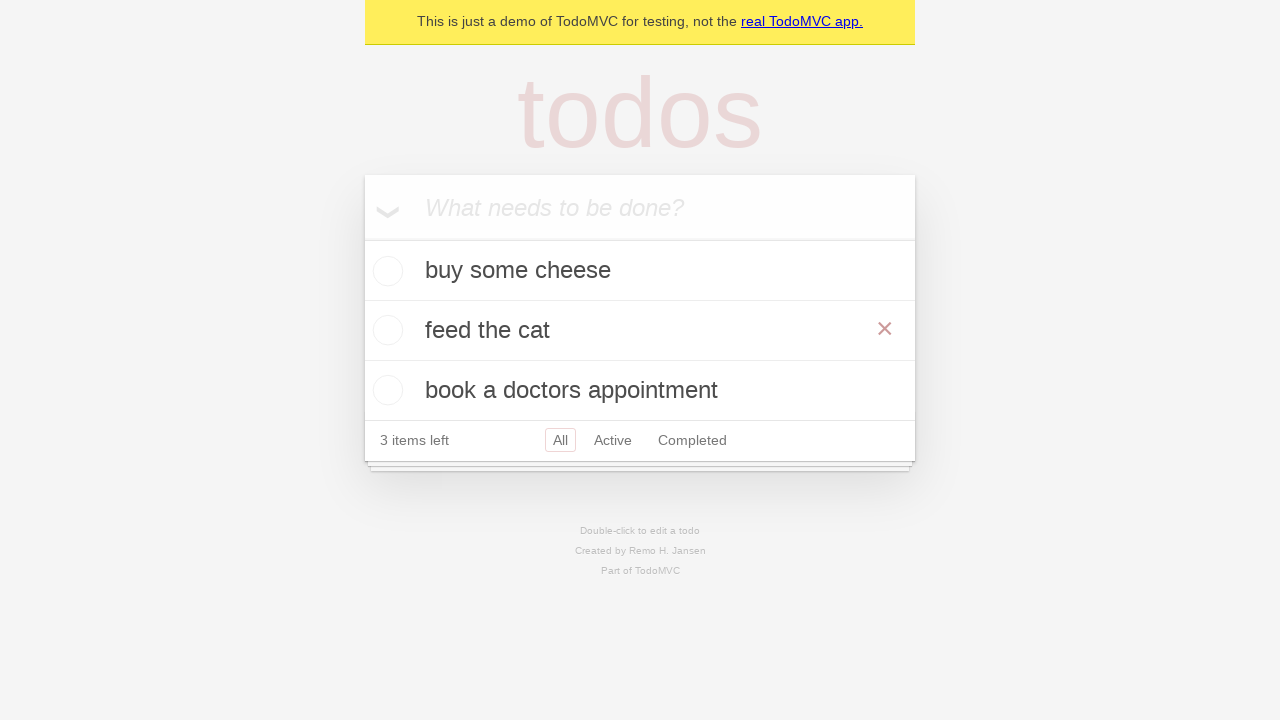

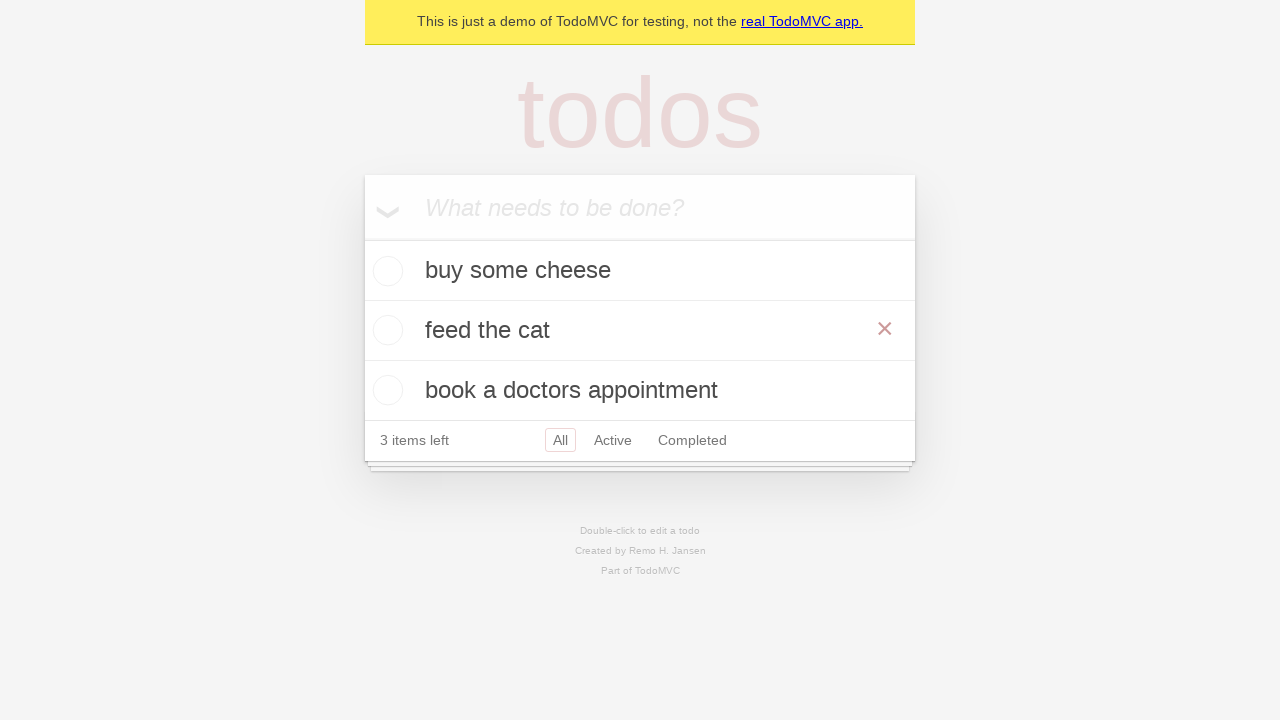